Checks that the first option in a dropdown list is disabled by clicking the dropdown and verifying the first option's enabled state

Starting URL: http://the-internet.herokuapp.com/dropdown

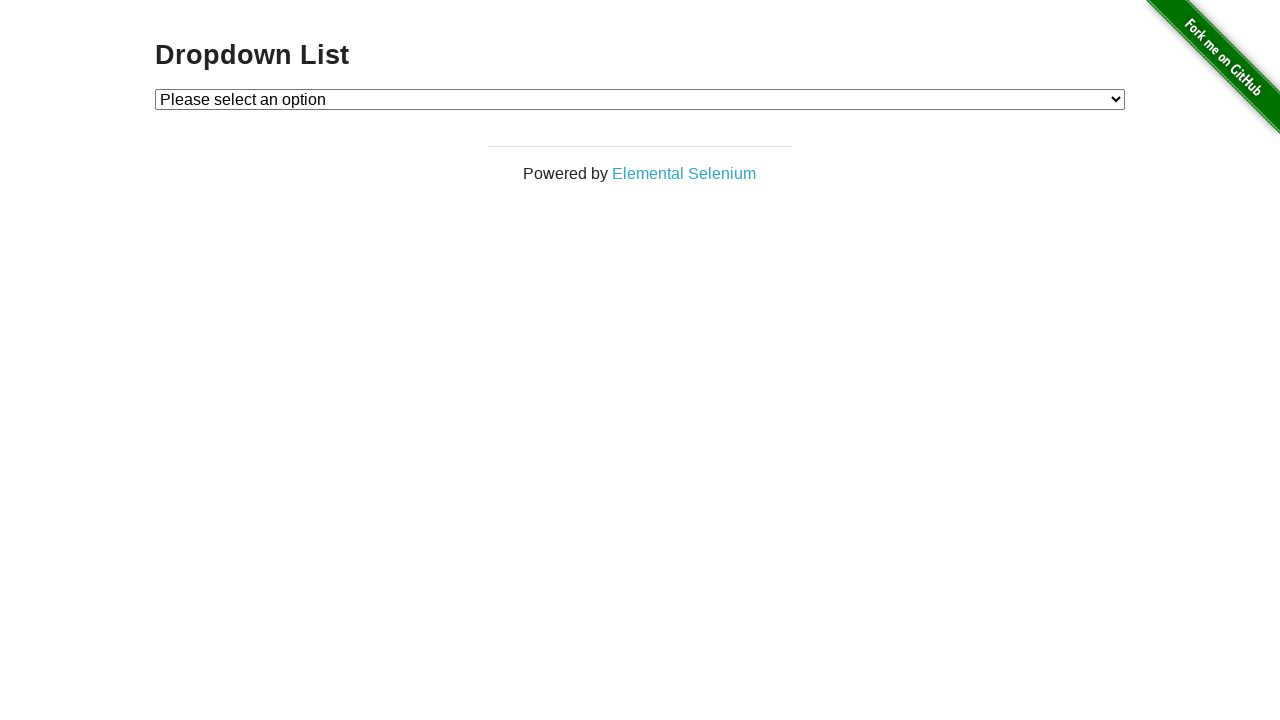

Clicked dropdown to open the list at (640, 99) on #dropdown
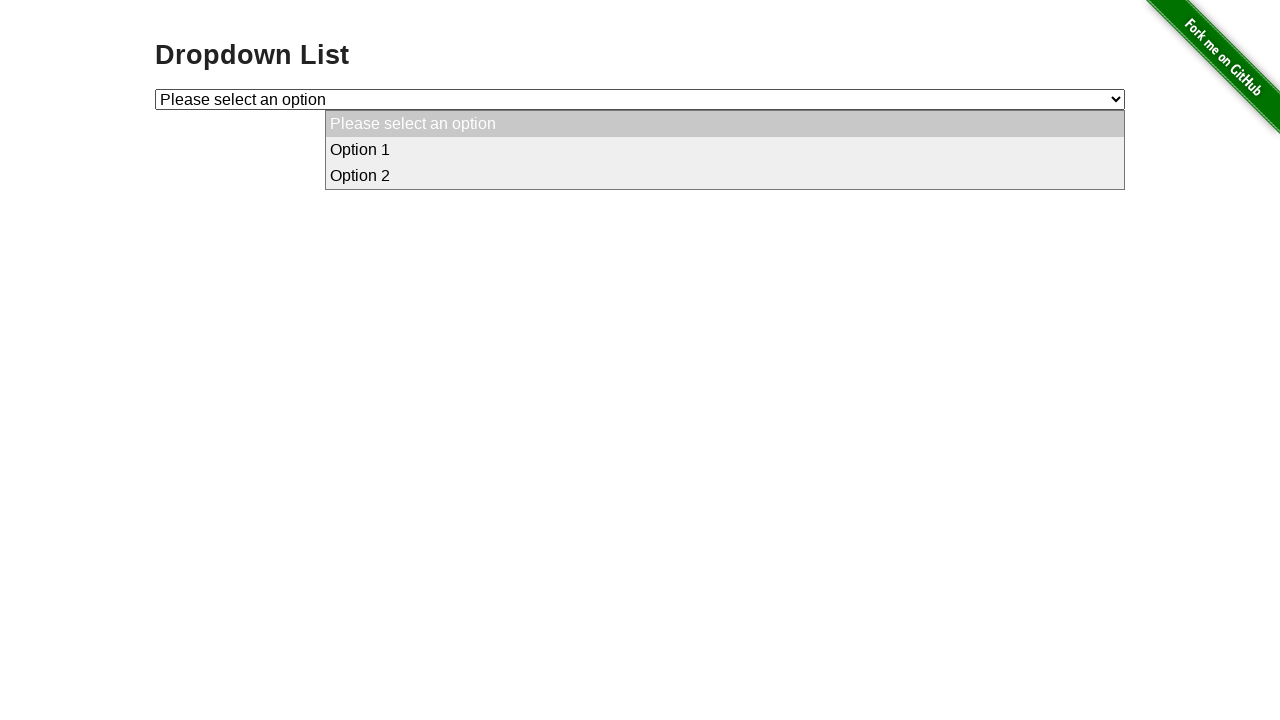

Located first option in dropdown list
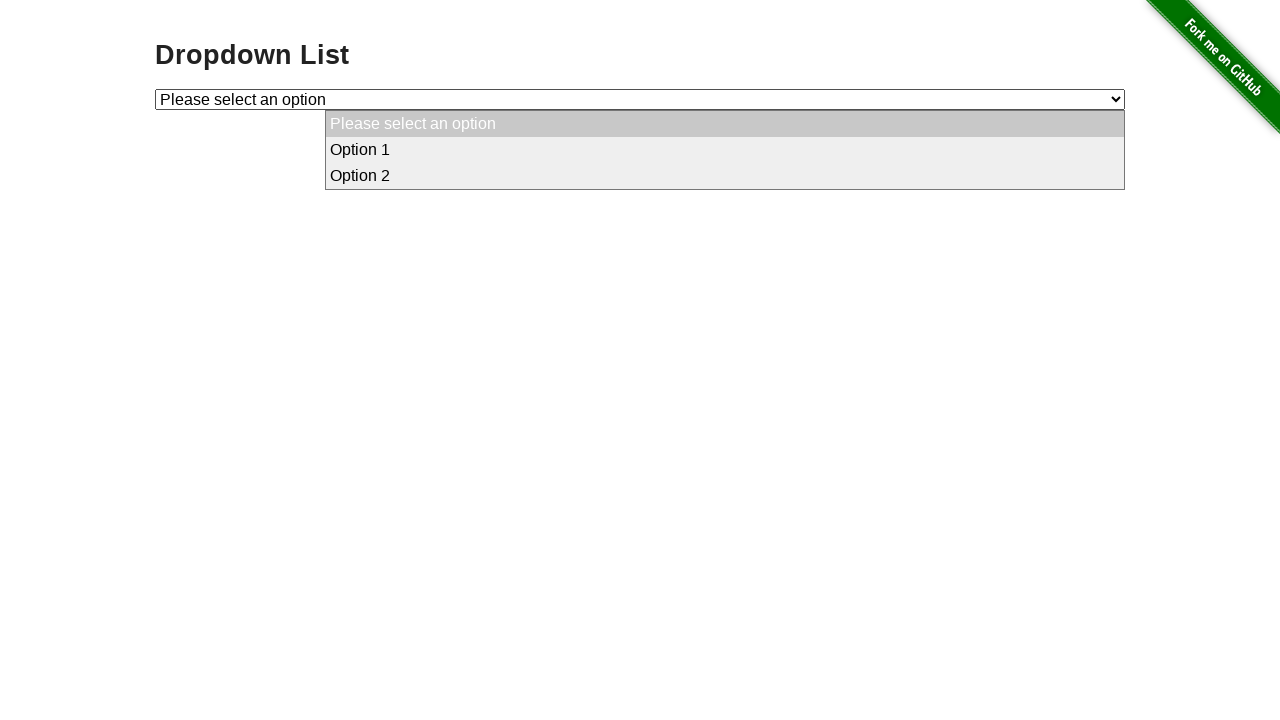

Verified that the first option is disabled
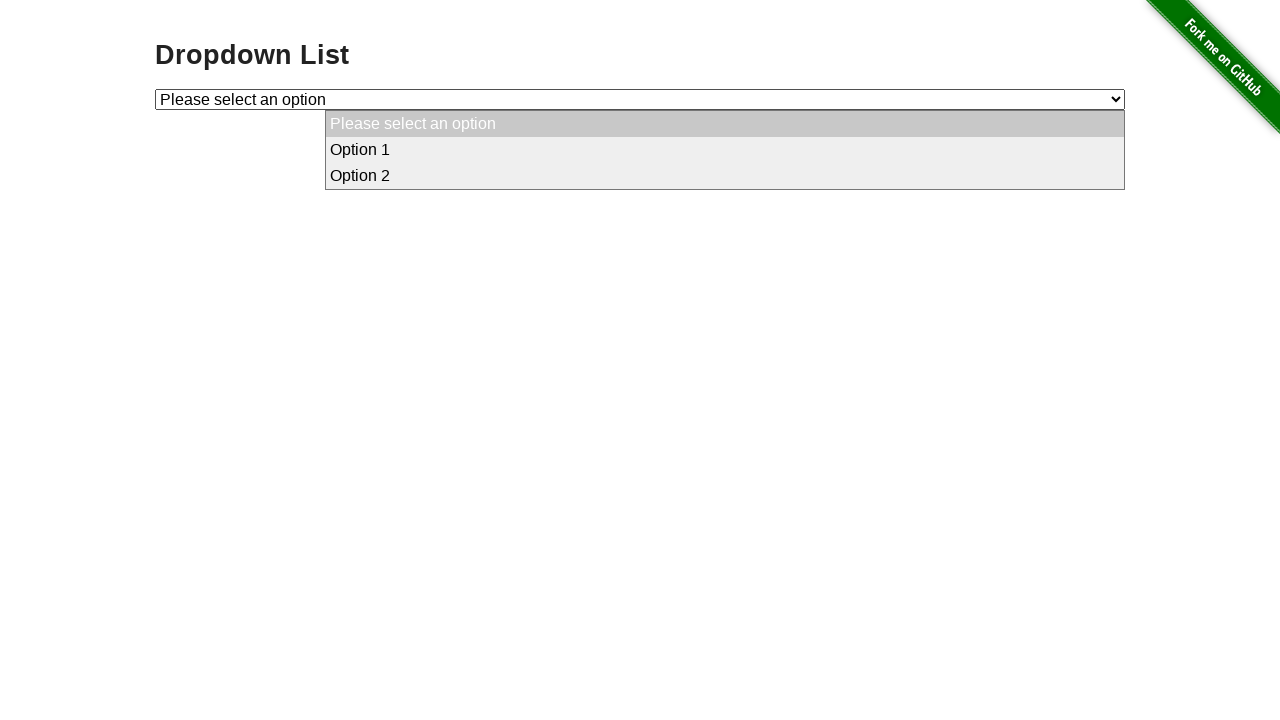

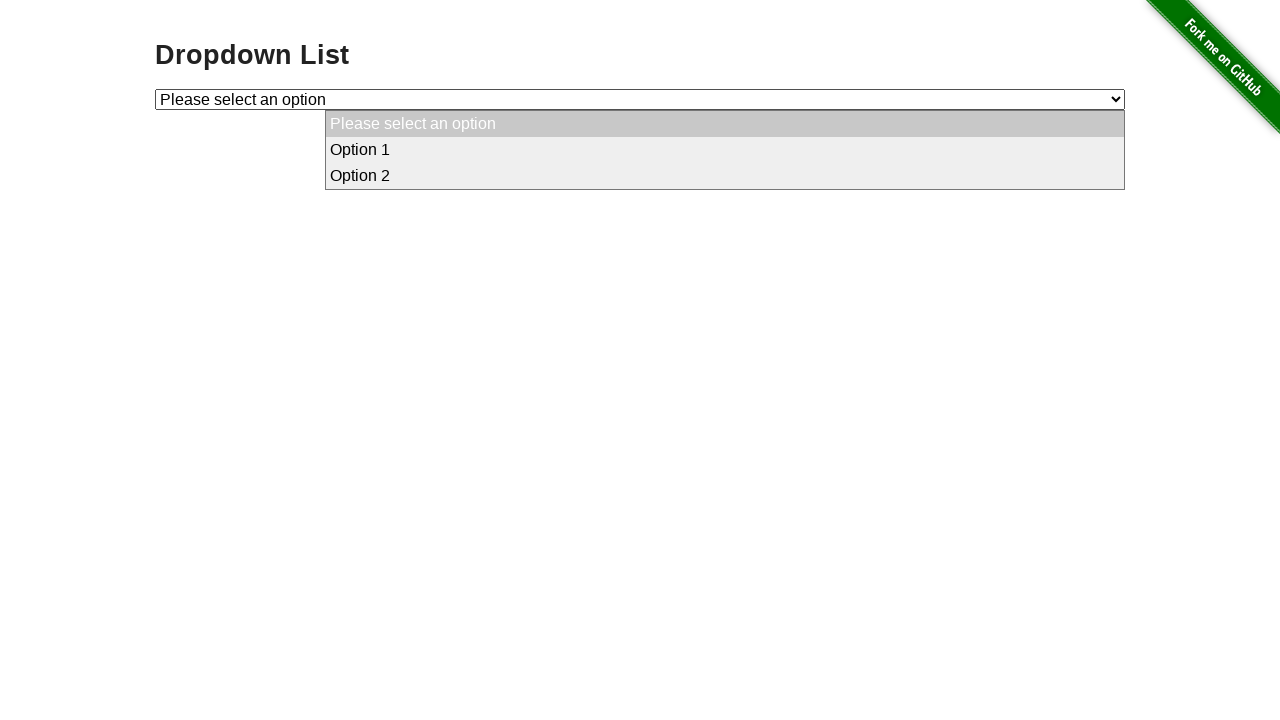